Tests dynamic loading functionality by clicking a start button and verifying text appears after loading completes

Starting URL: https://automationfc.github.io/dynamic-loading/

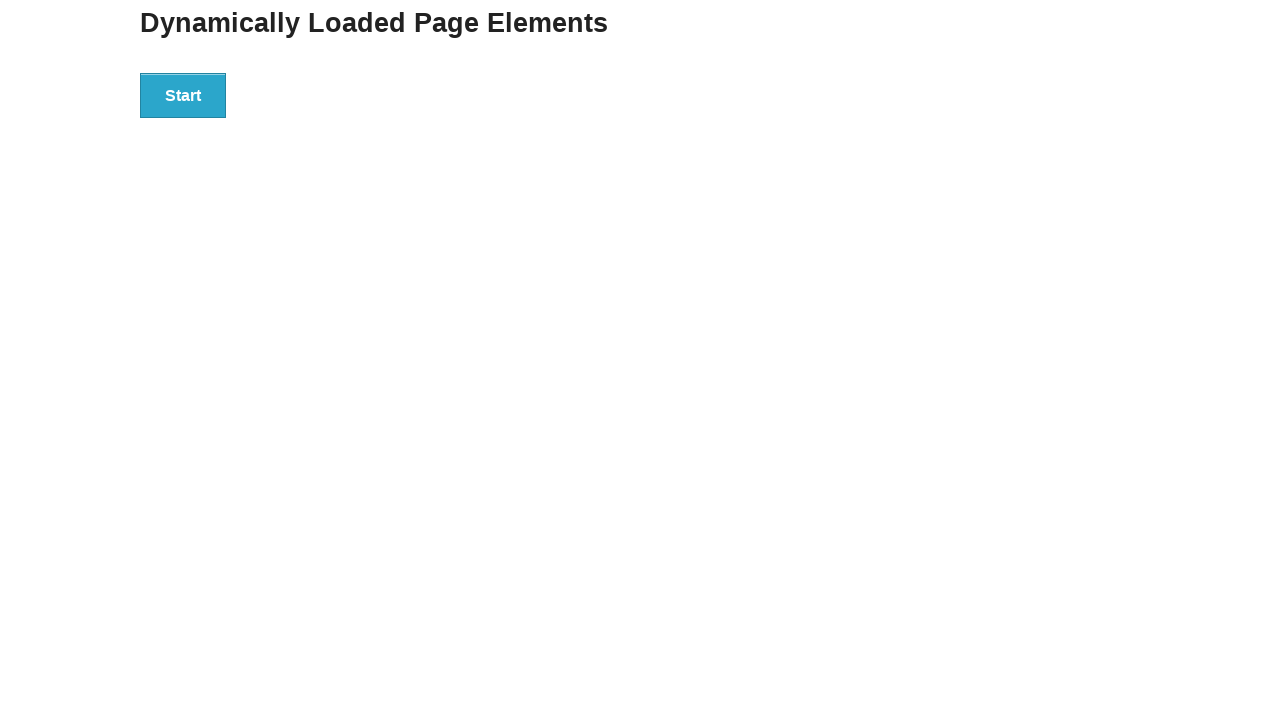

Clicked start button to trigger dynamic loading at (183, 95) on xpath=//div[@id='start']/button
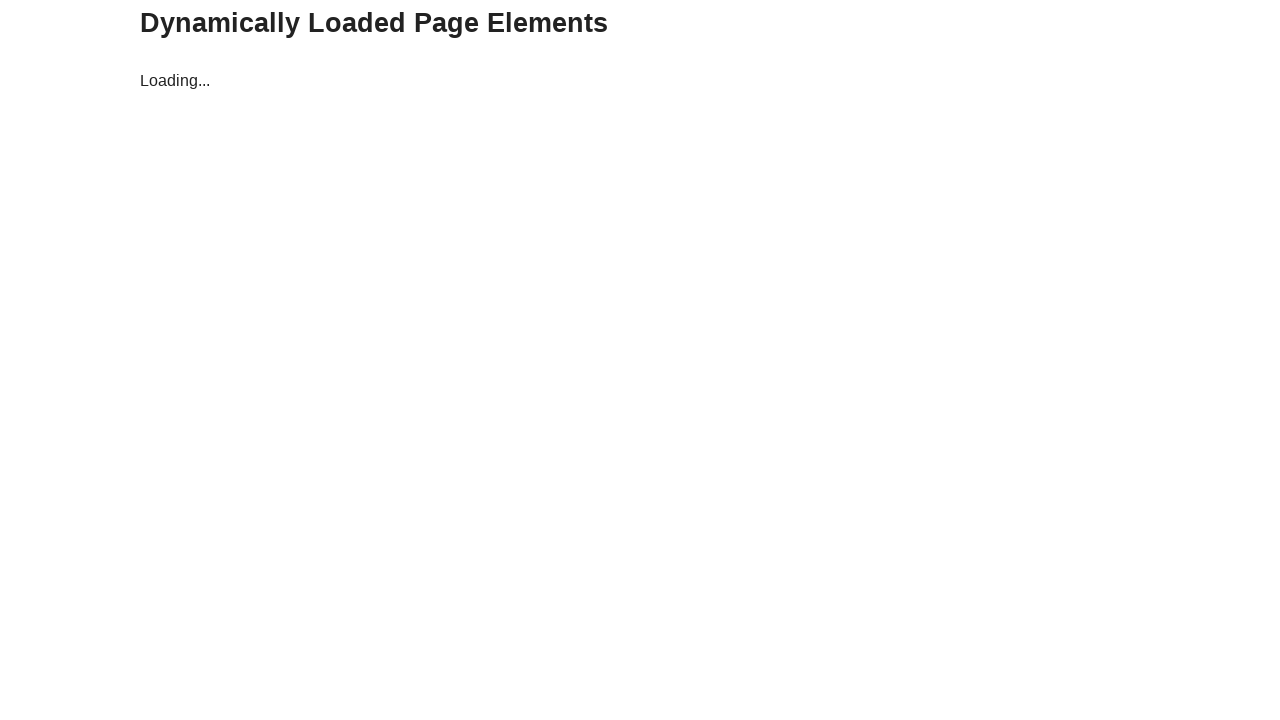

Waited for finish message to become visible
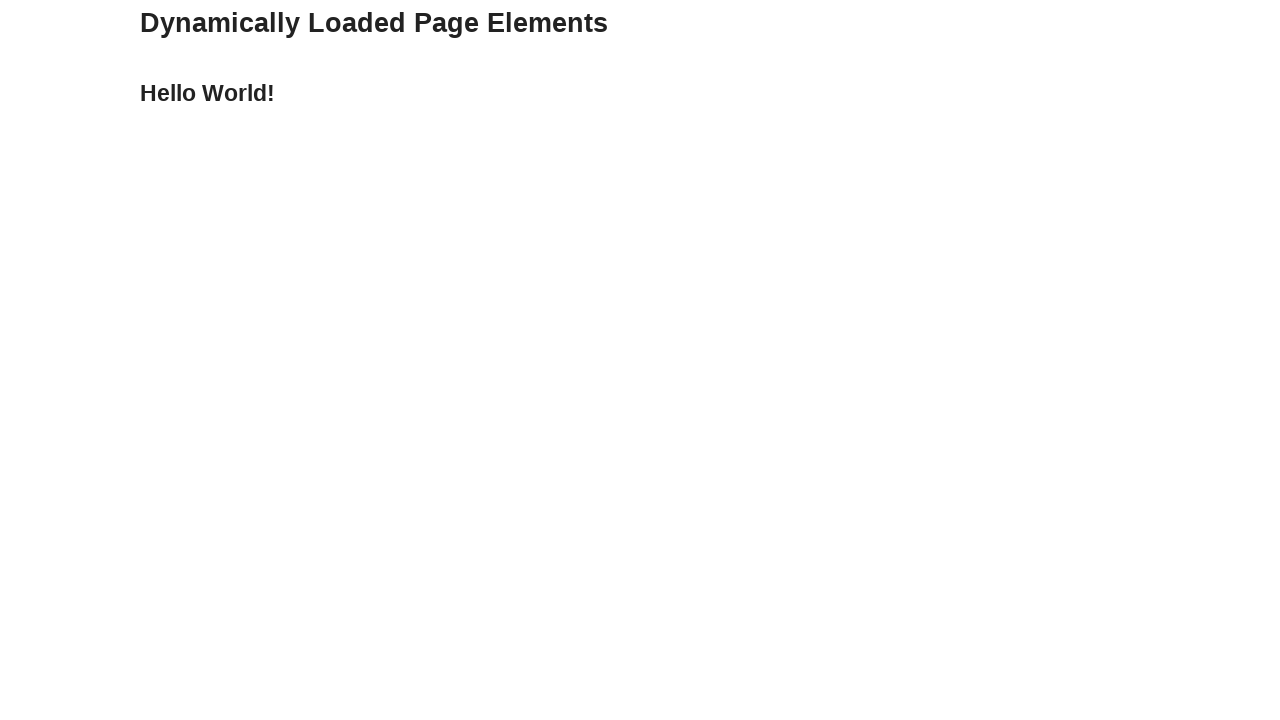

Verified finish message contains 'Hello World!'
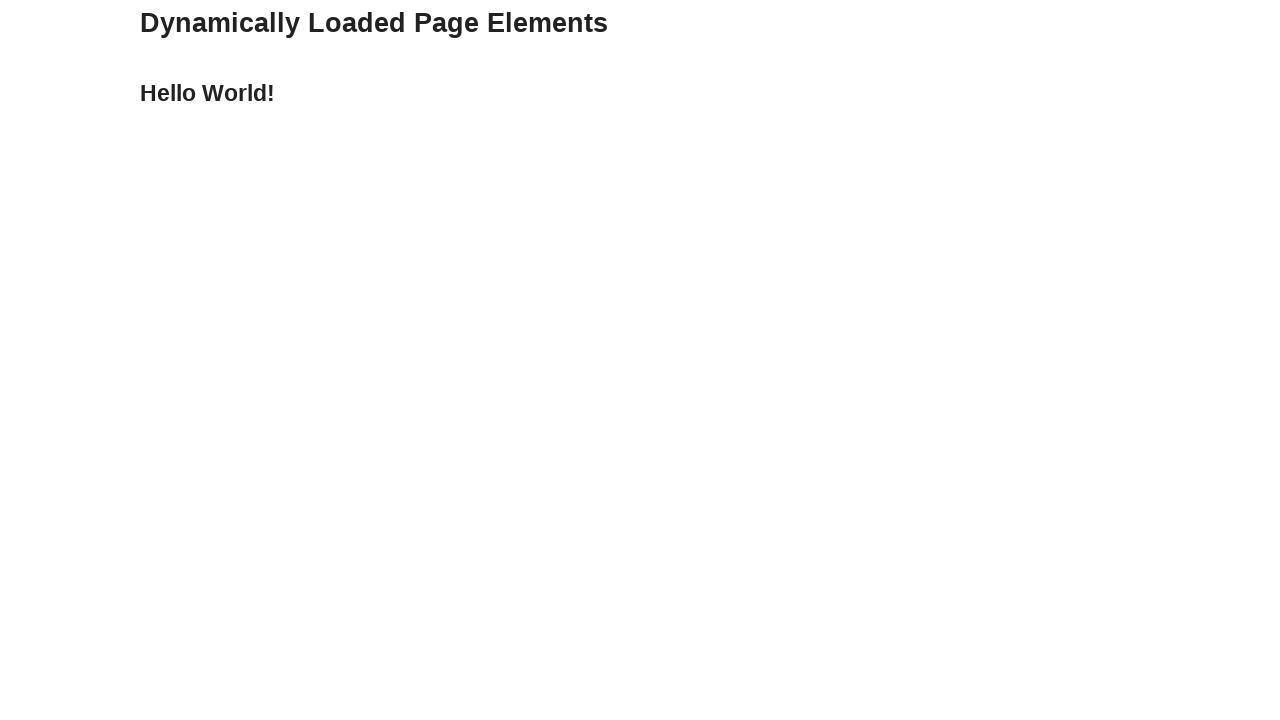

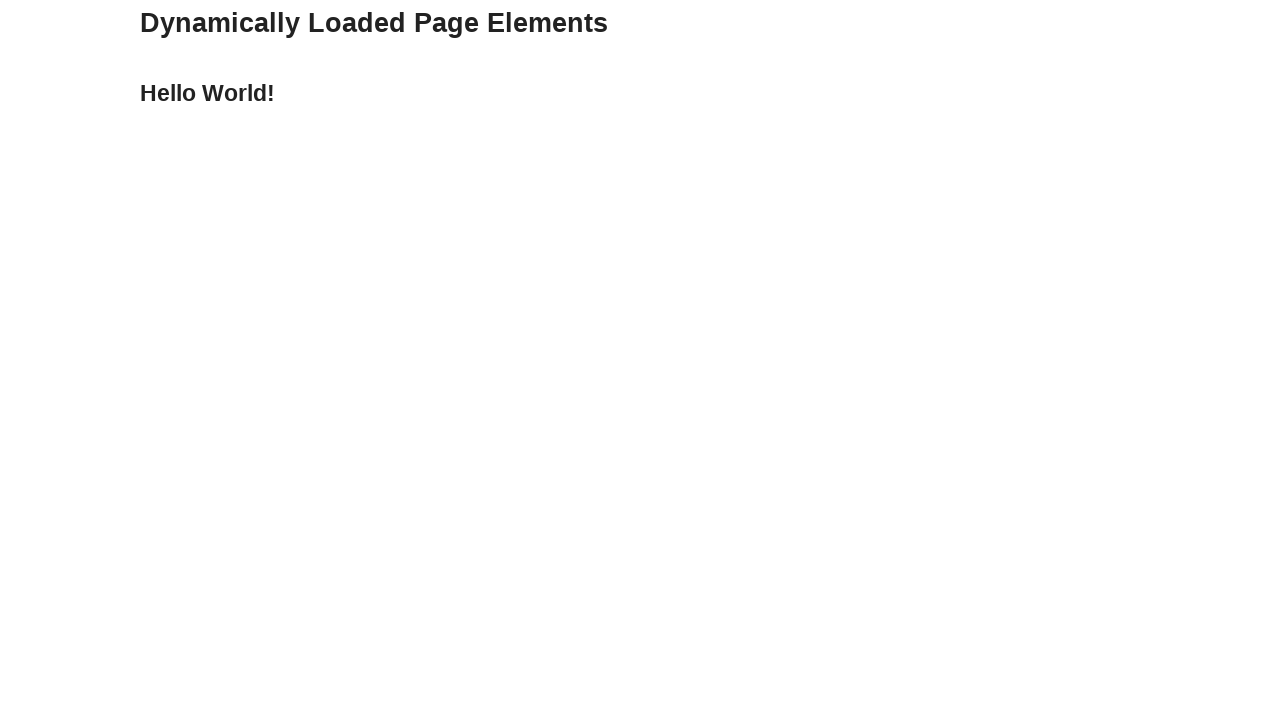